Tests the forgot password functionality by entering an email address and submitting the form, expecting an Internal Server Error response

Starting URL: https://the-internet.herokuapp.com/forgot_password

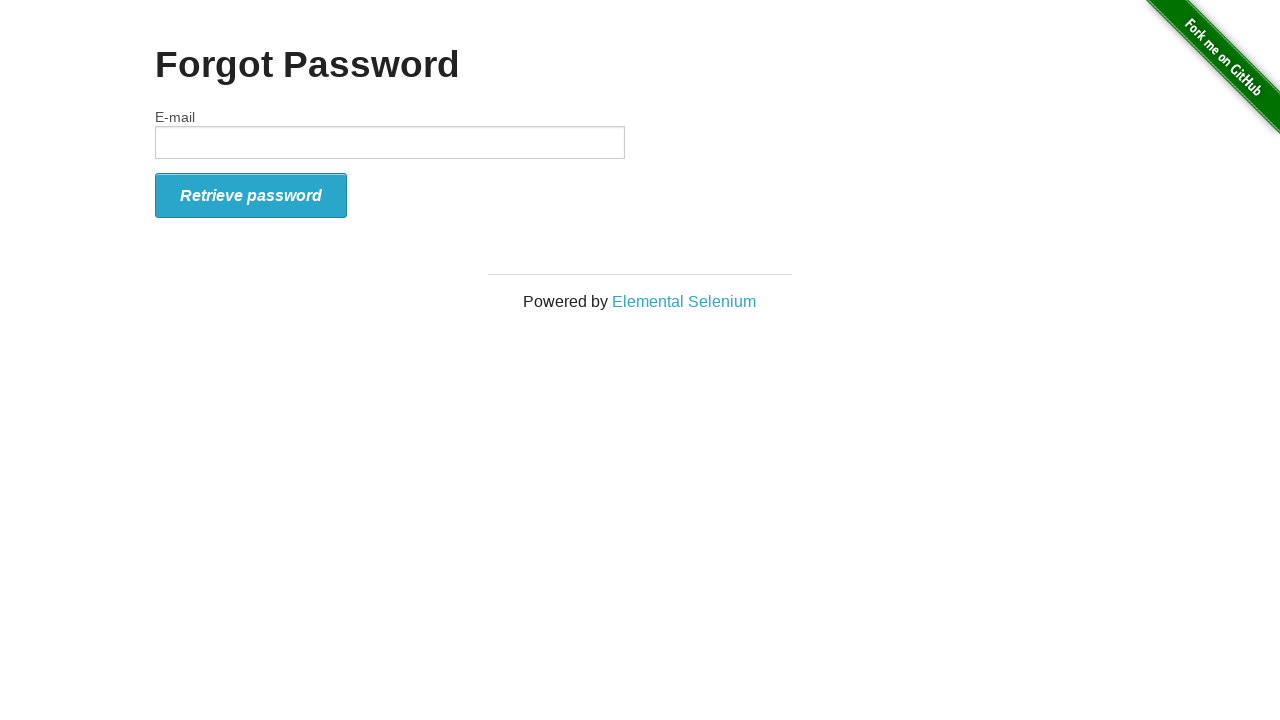

Located email input field
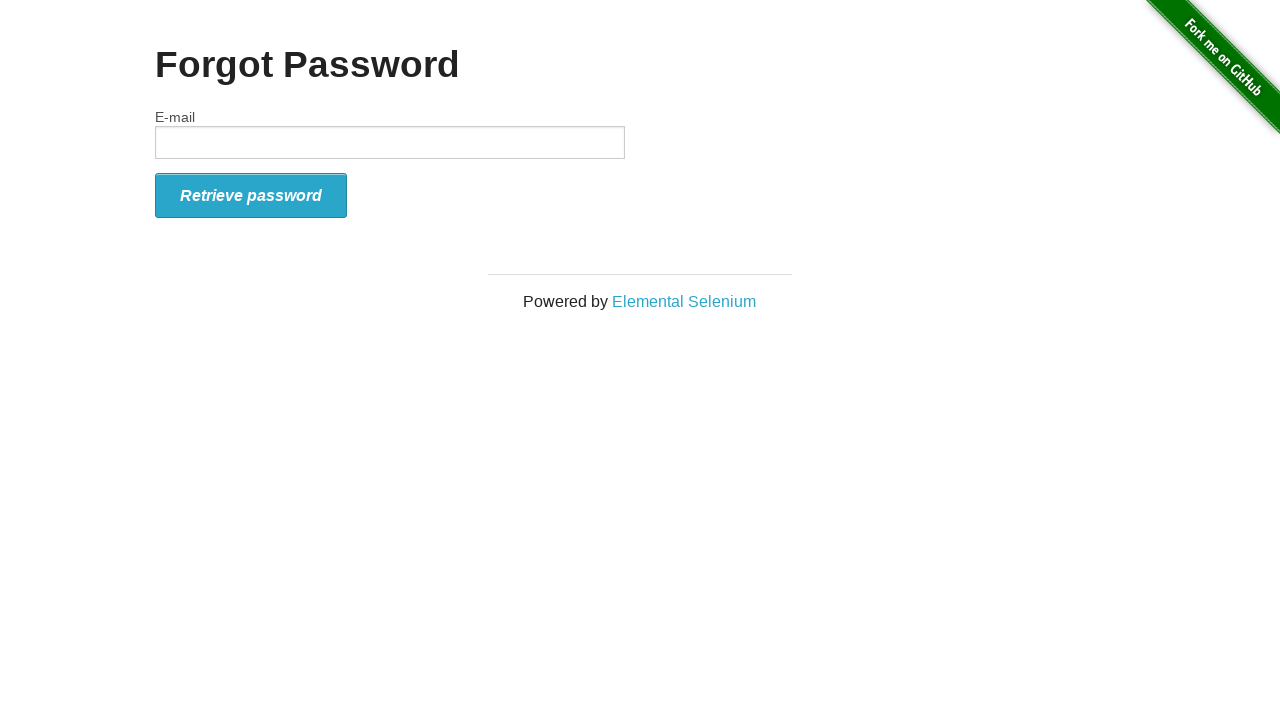

Verified email input field is visible
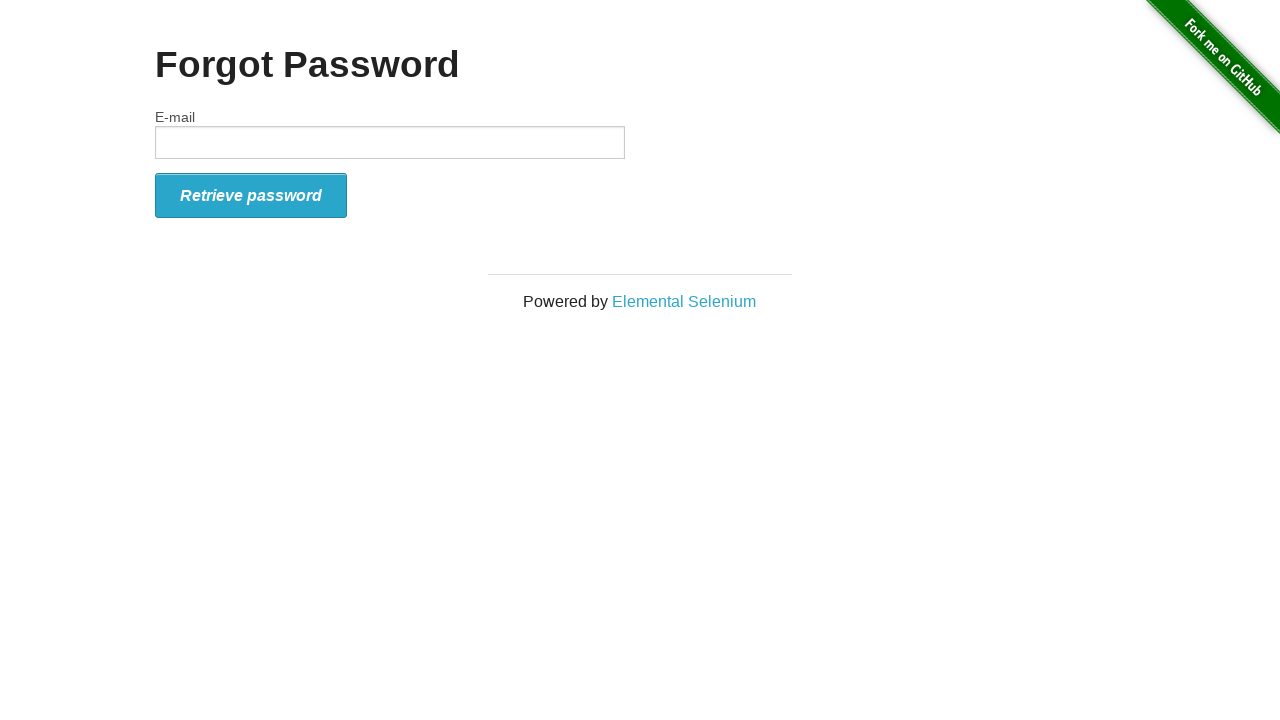

Filled email field with 'test@example.com' on #email
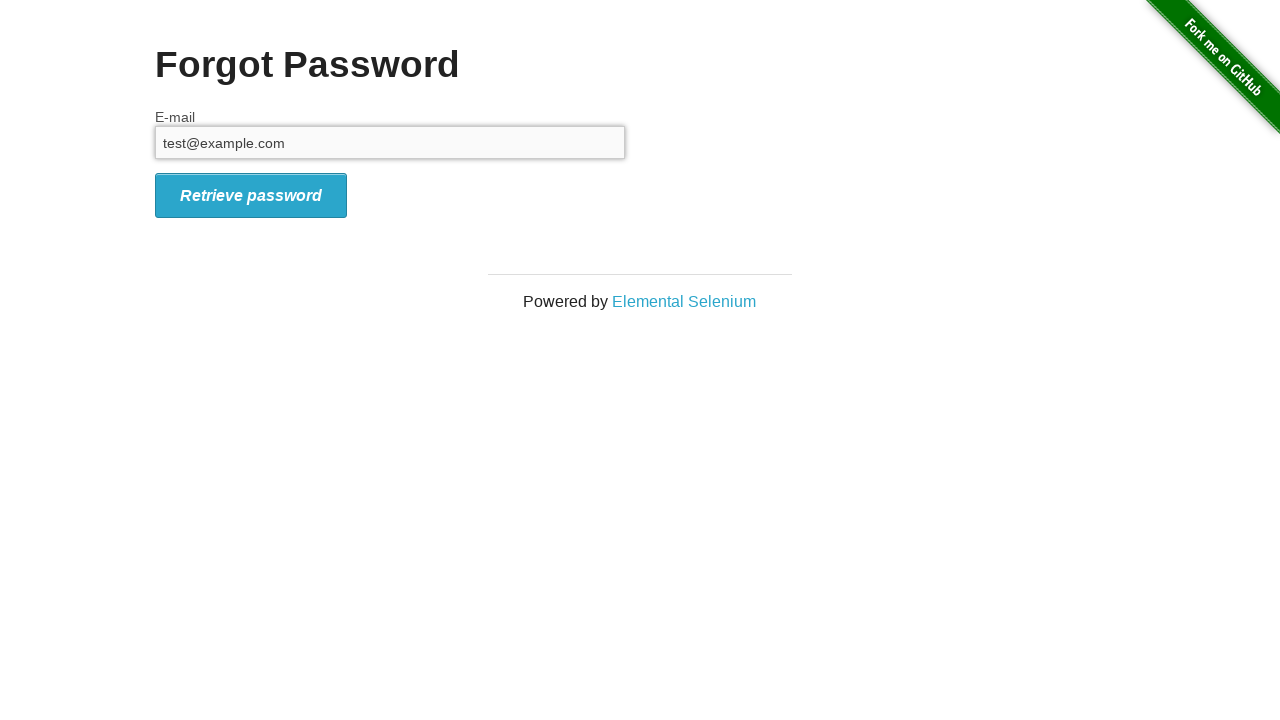

Clicked 'Retrieve password' button at (251, 195) on #form_submit
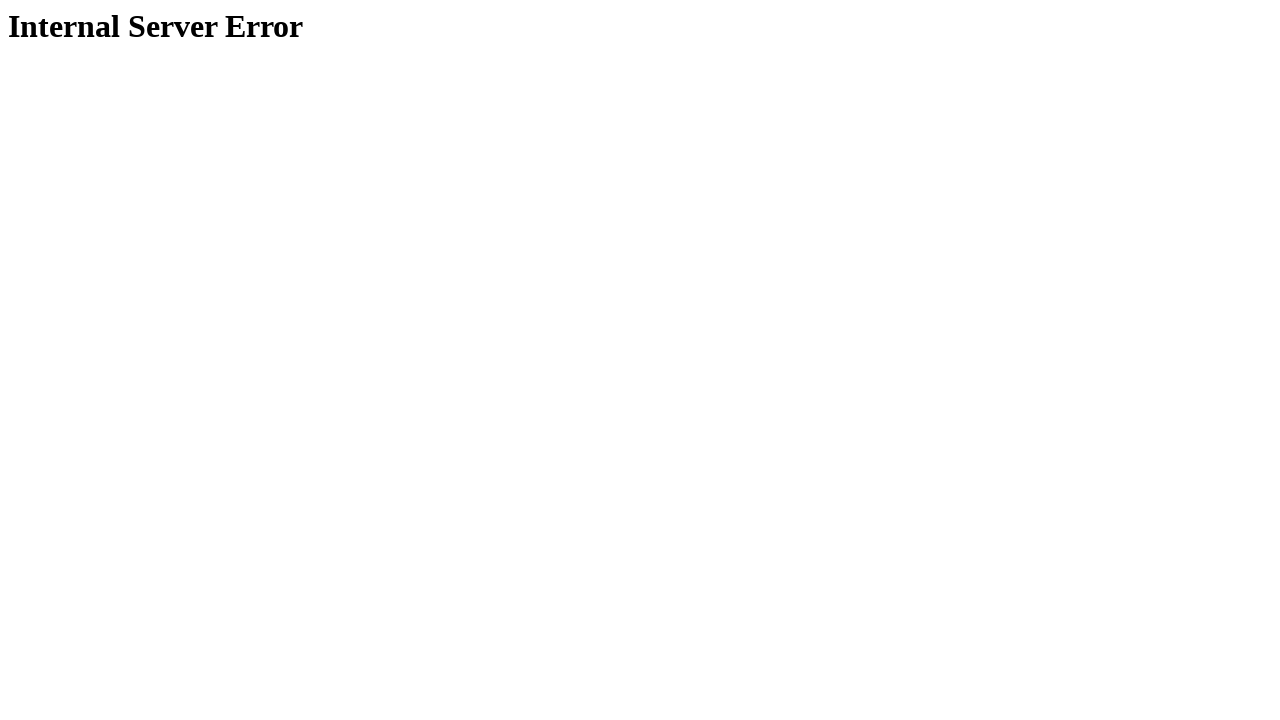

Internal Server Error message appeared
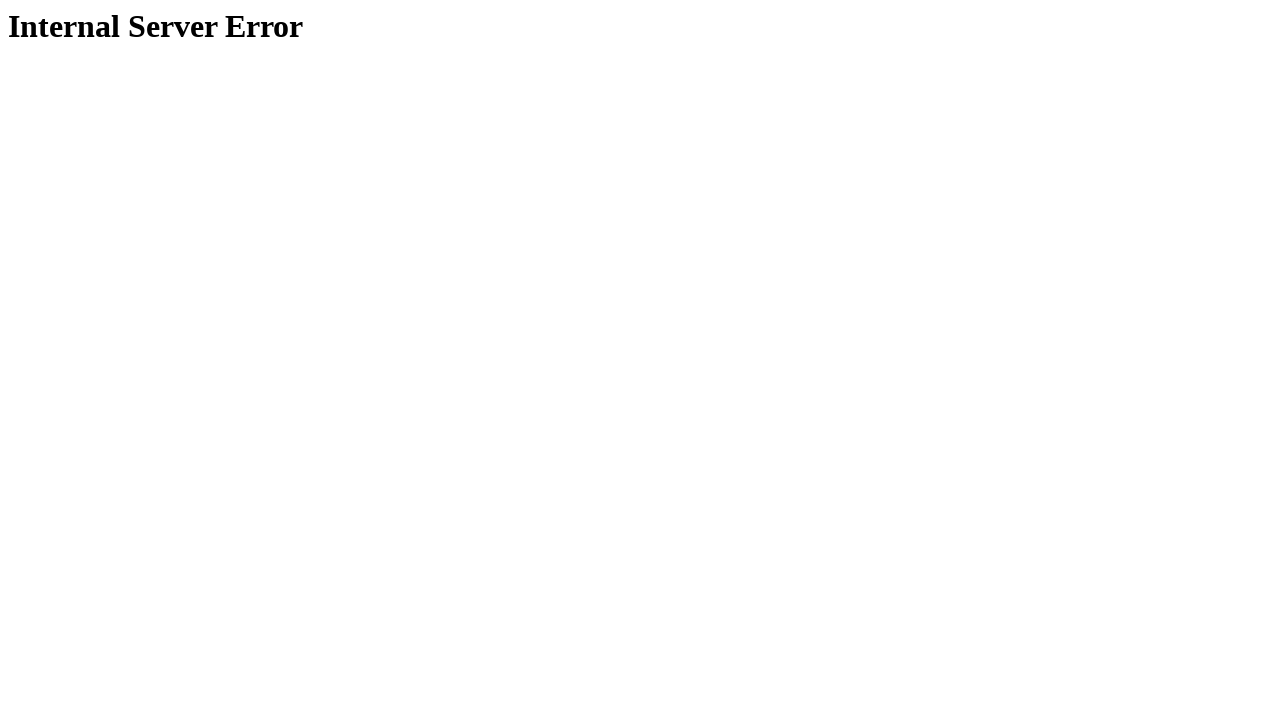

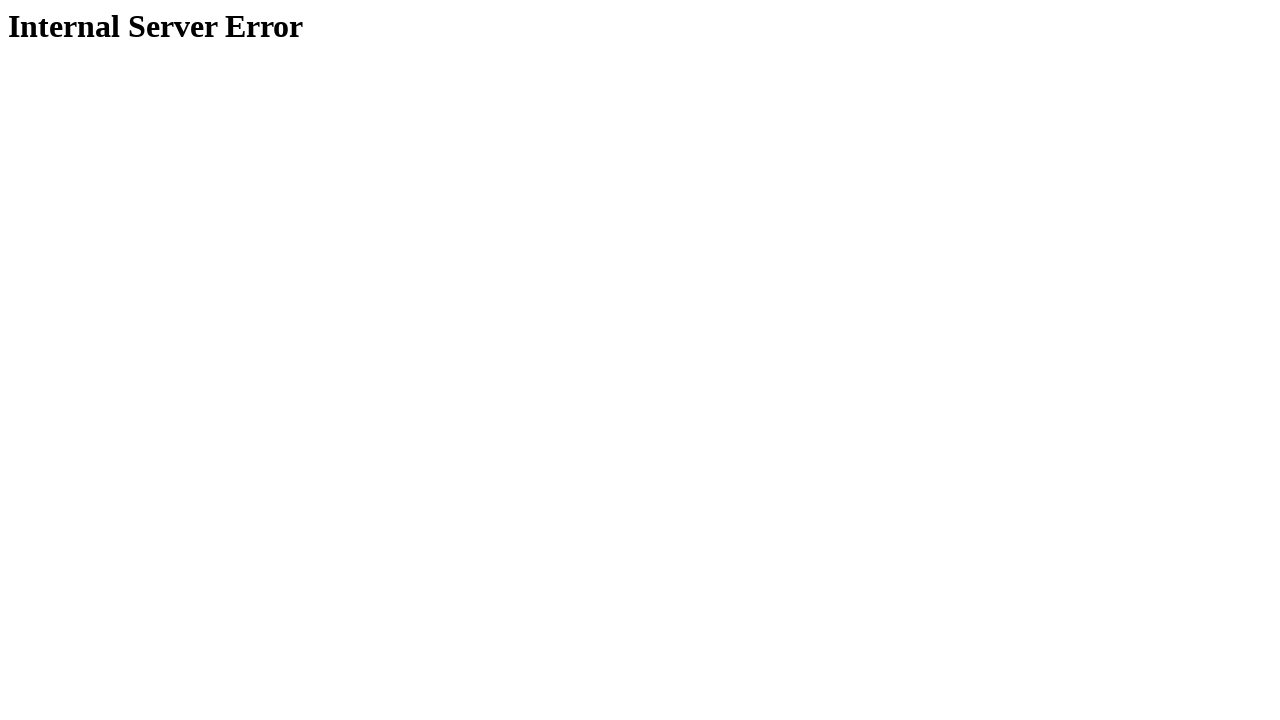